Tests a form submission by filling in first name, last name, and email fields, then clicking the submit button

Starting URL: https://secure-retreat-92358.herokuapp.com/

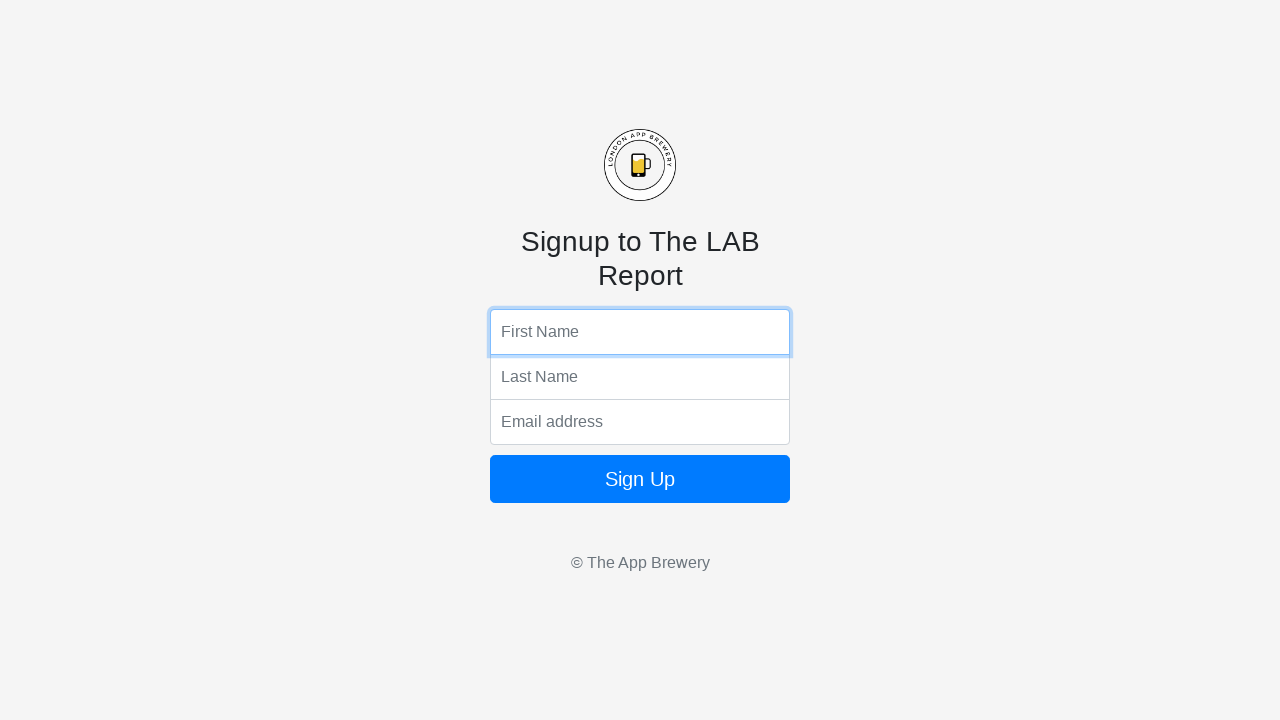

Filled first name field with 'Bob' on input[name='fName']
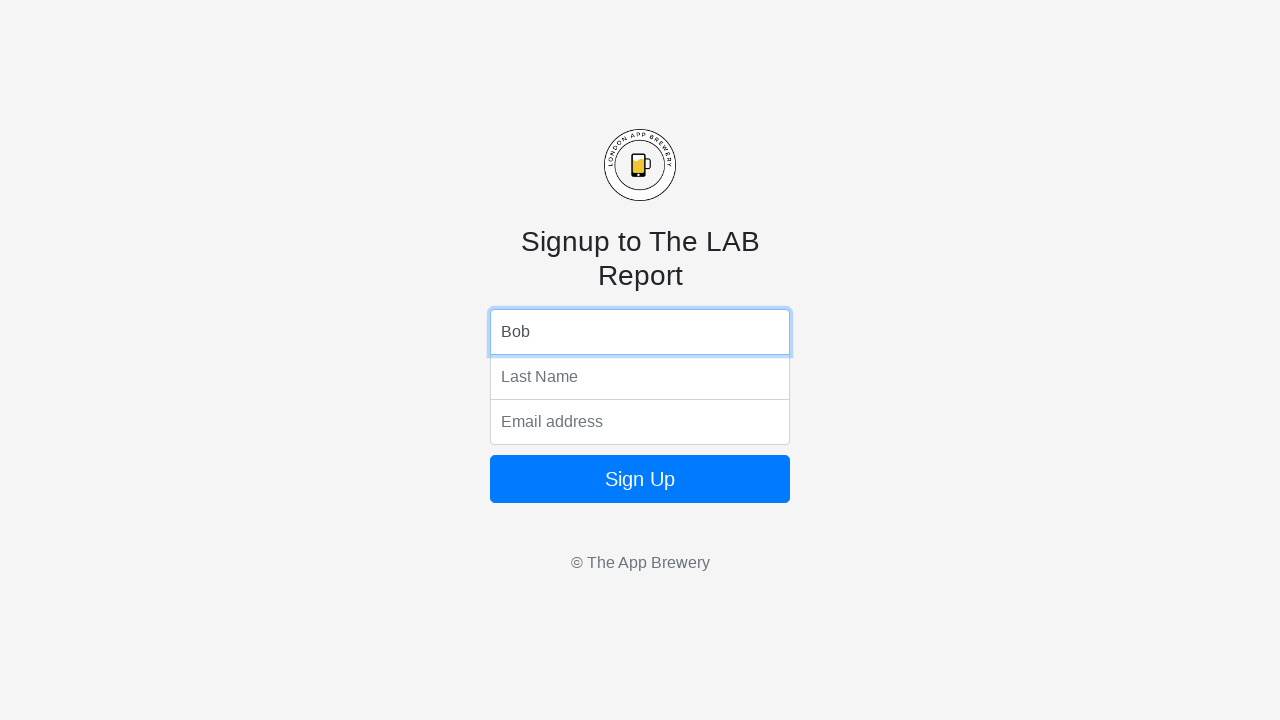

Filled last name field with 'Smith' on input[name='lName']
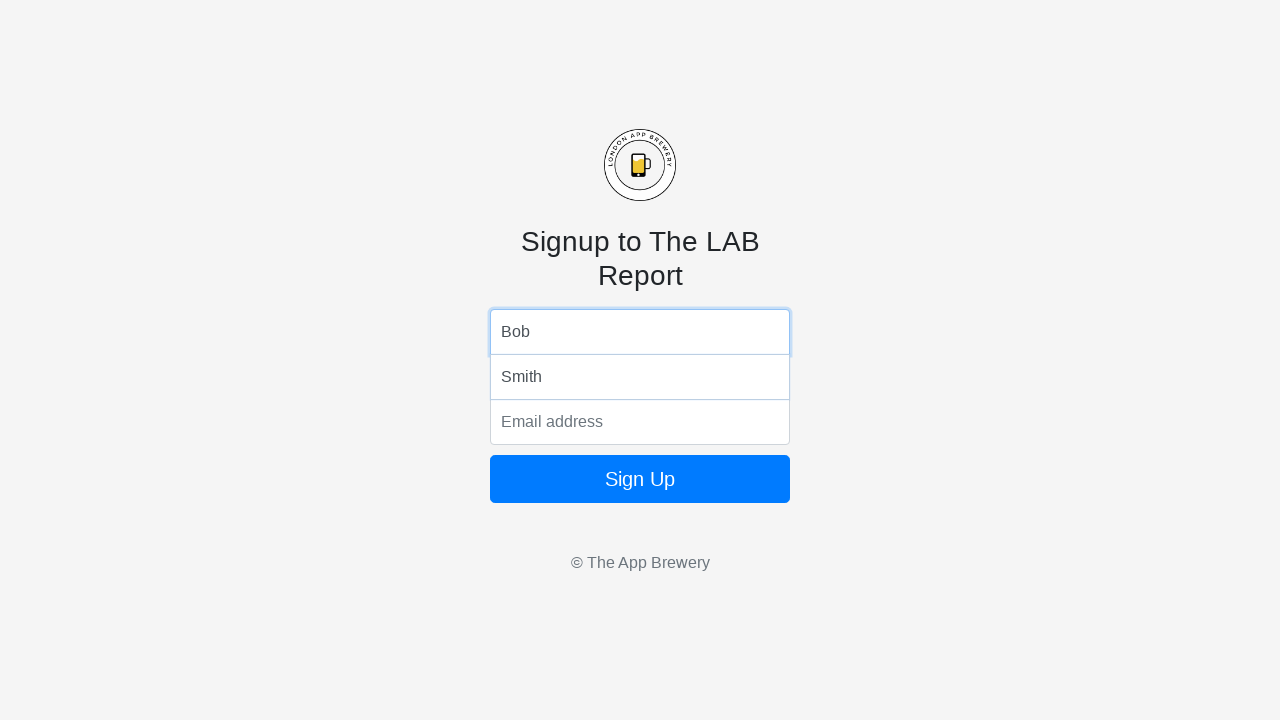

Filled email field with 'BobSmith@gmail.com' on input[name='email']
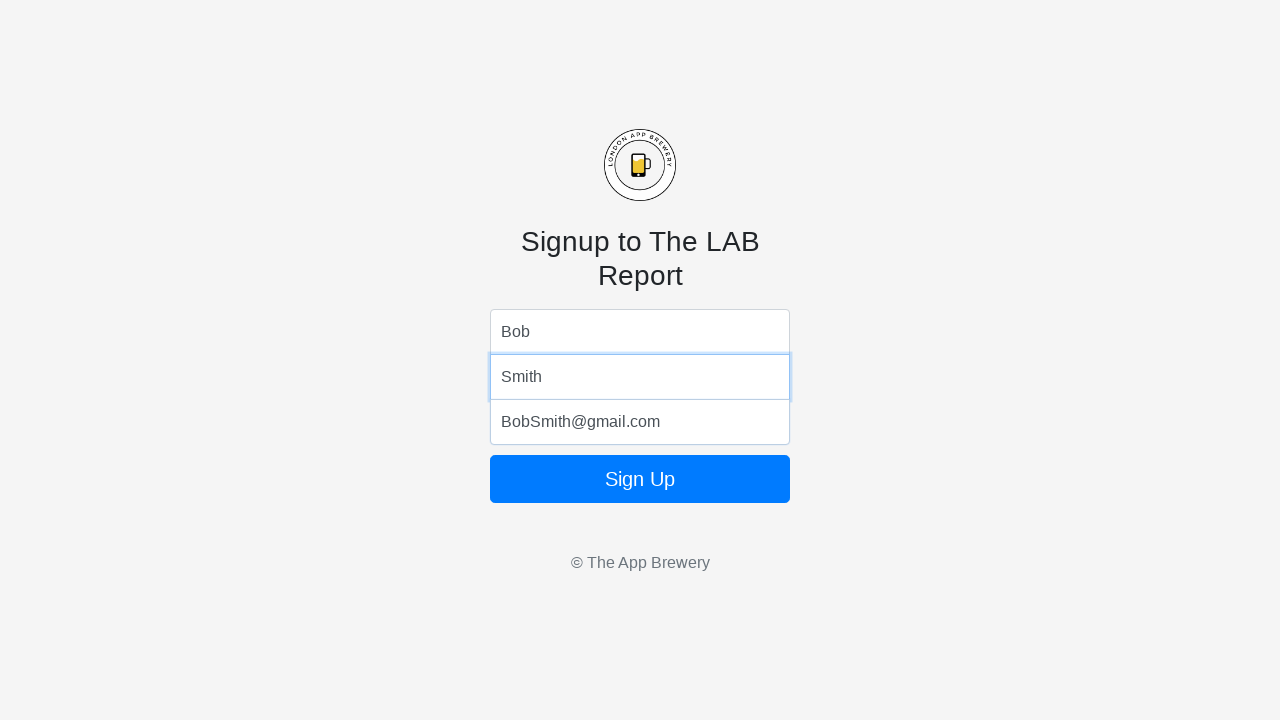

Clicked form submit button at (640, 479) on form button
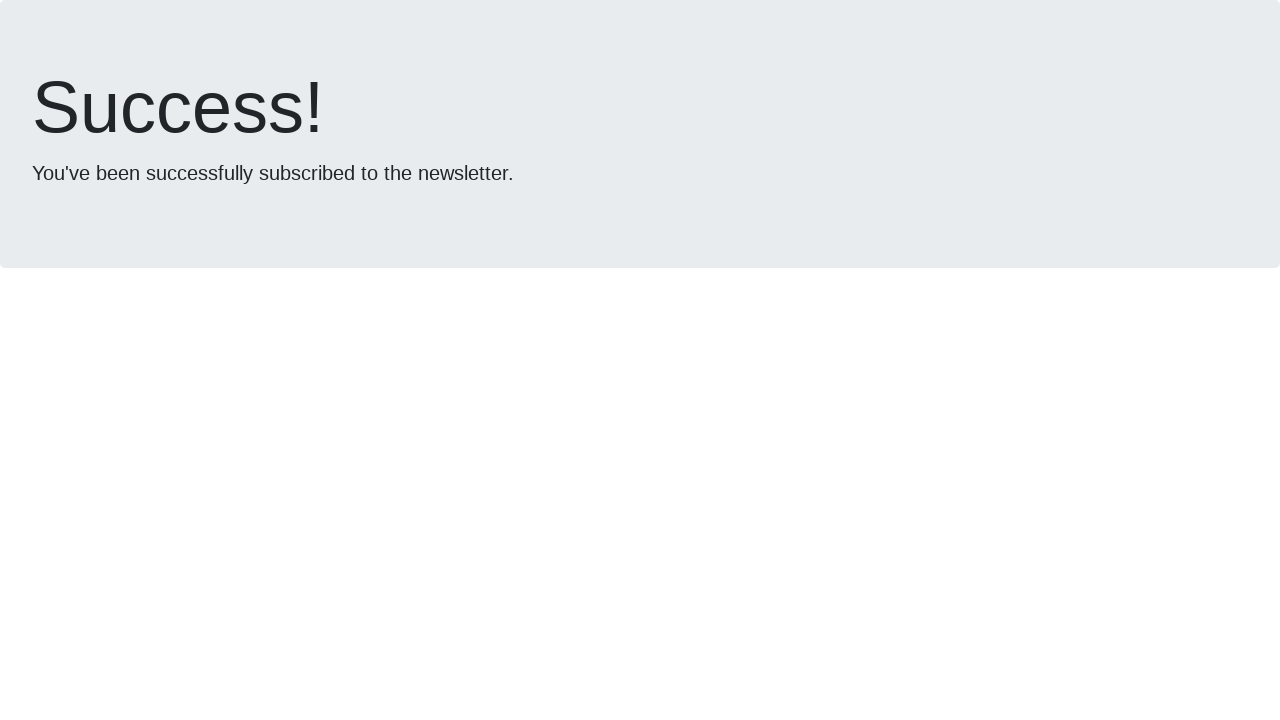

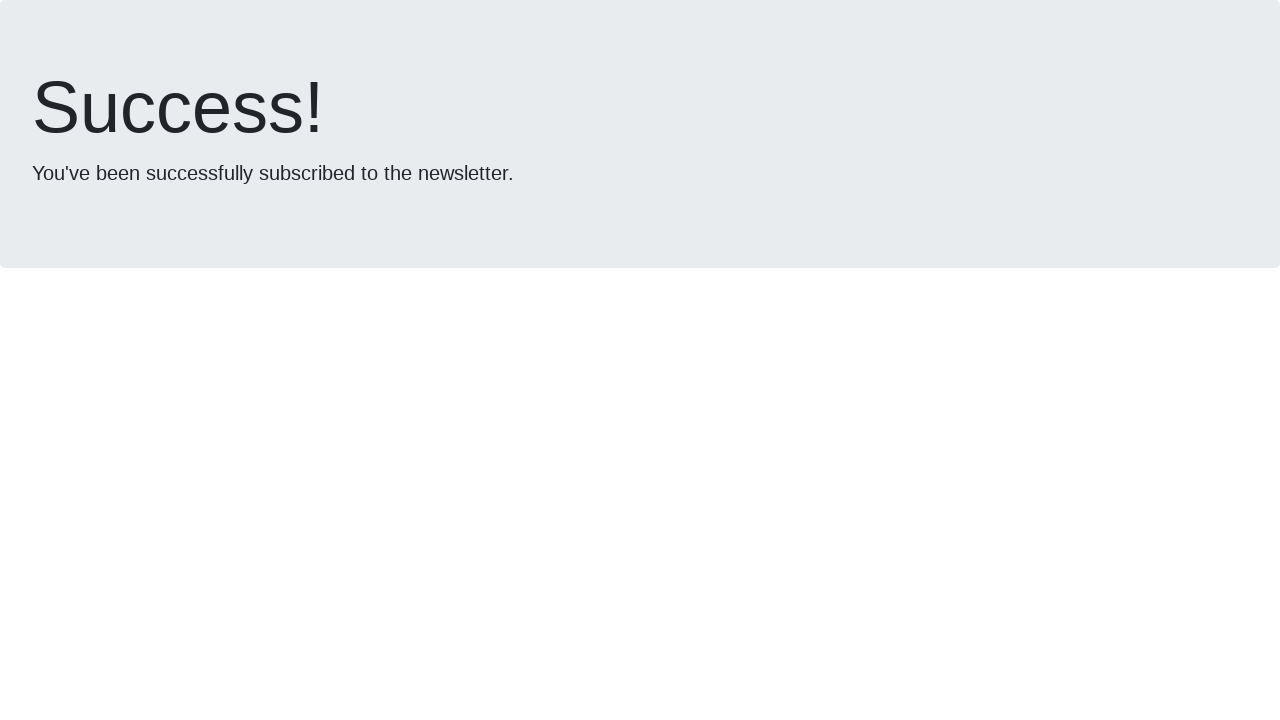